Tests the jQuery UI draggable component by switching to the demo iframe and dragging the draggable element by an offset of 100 pixels horizontally and vertically

Starting URL: https://jqueryui.com/draggable/

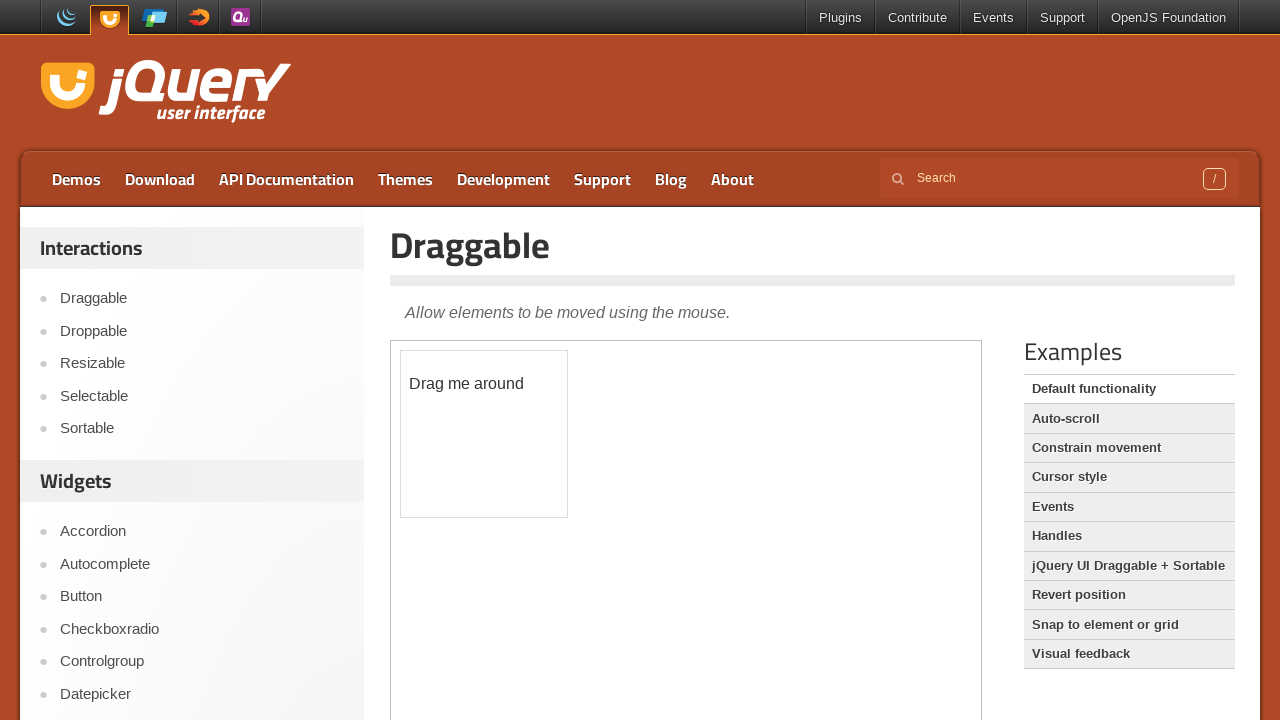

Located the demo iframe
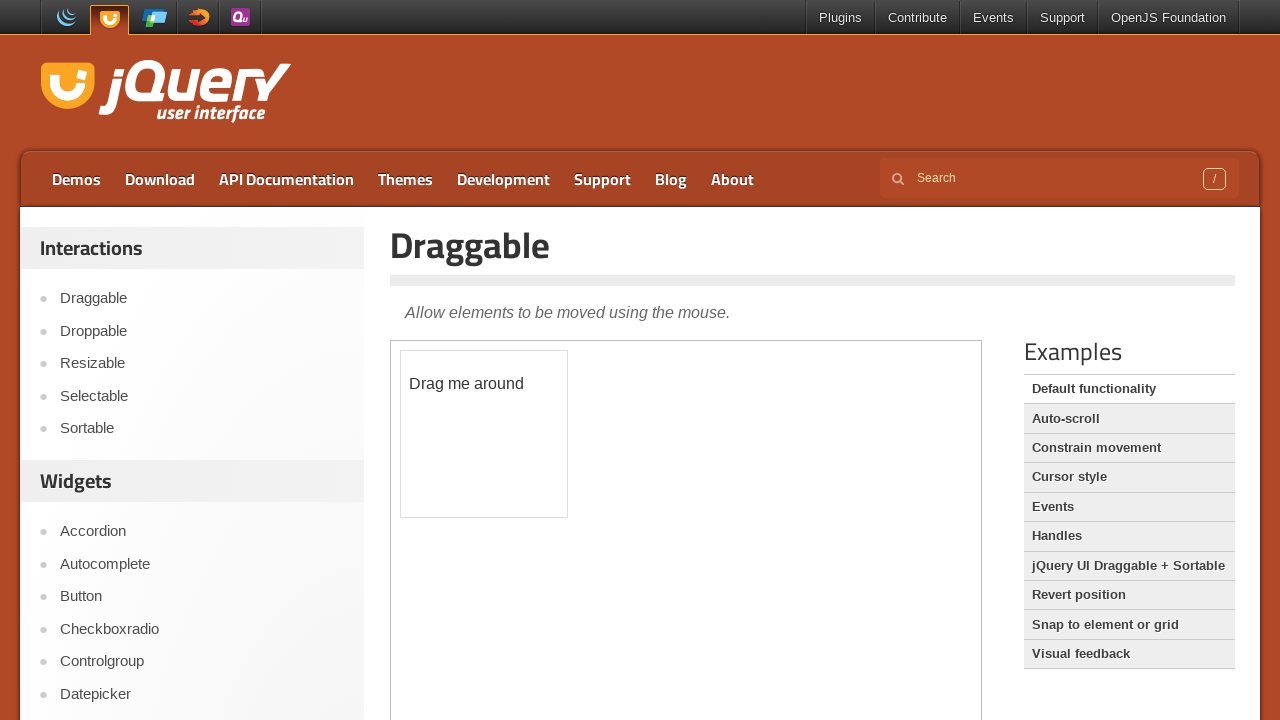

Located the draggable element with text 'Drag me around'
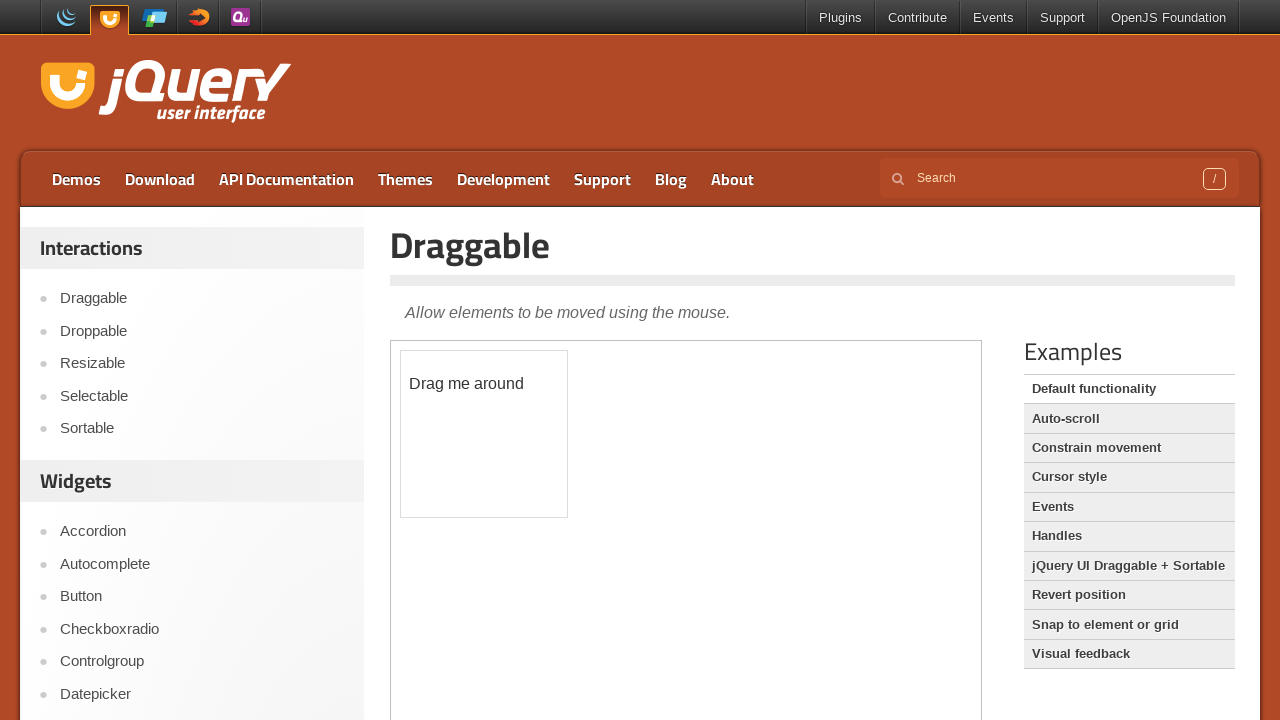

Draggable element became visible
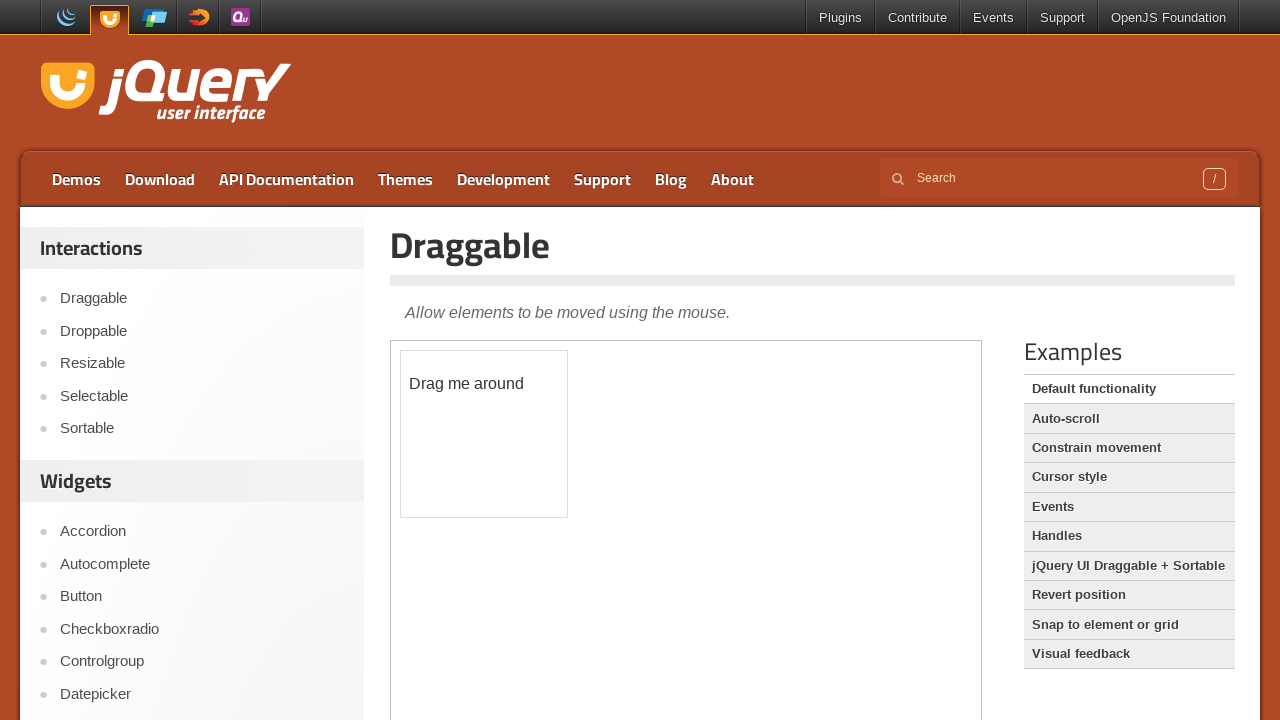

Retrieved bounding box of draggable element
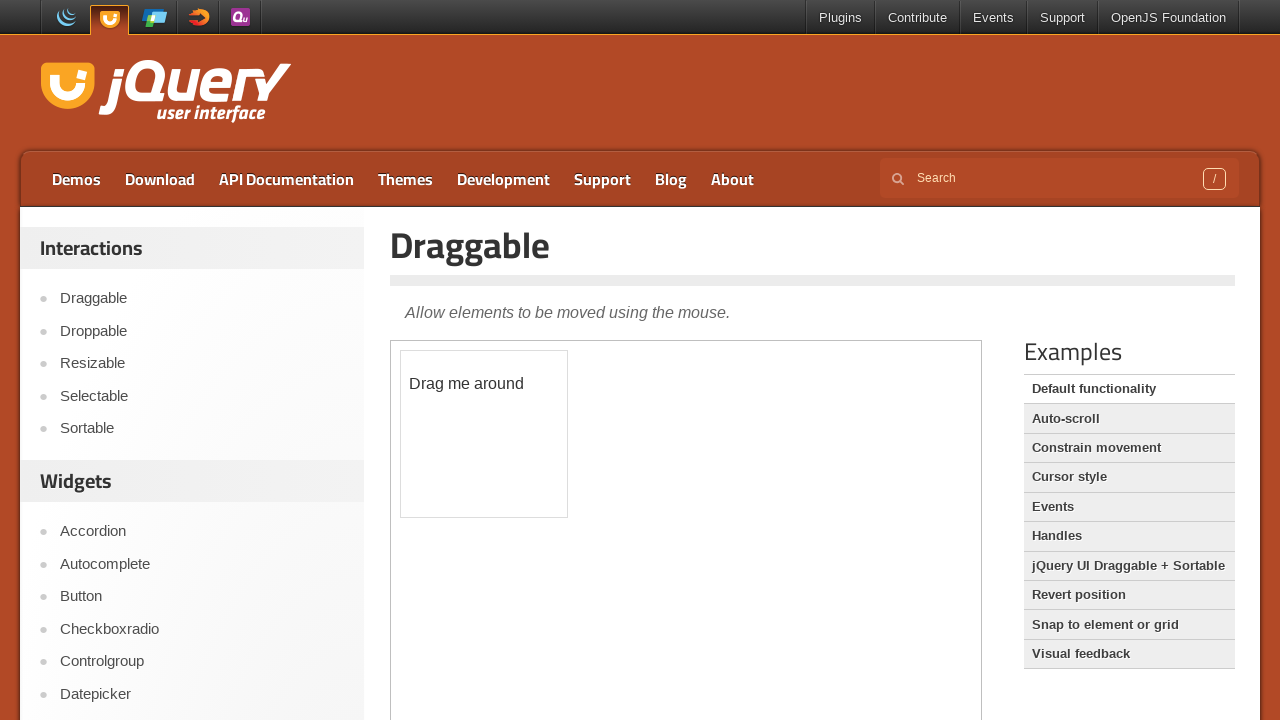

Moved mouse to center of draggable element at (484, 384)
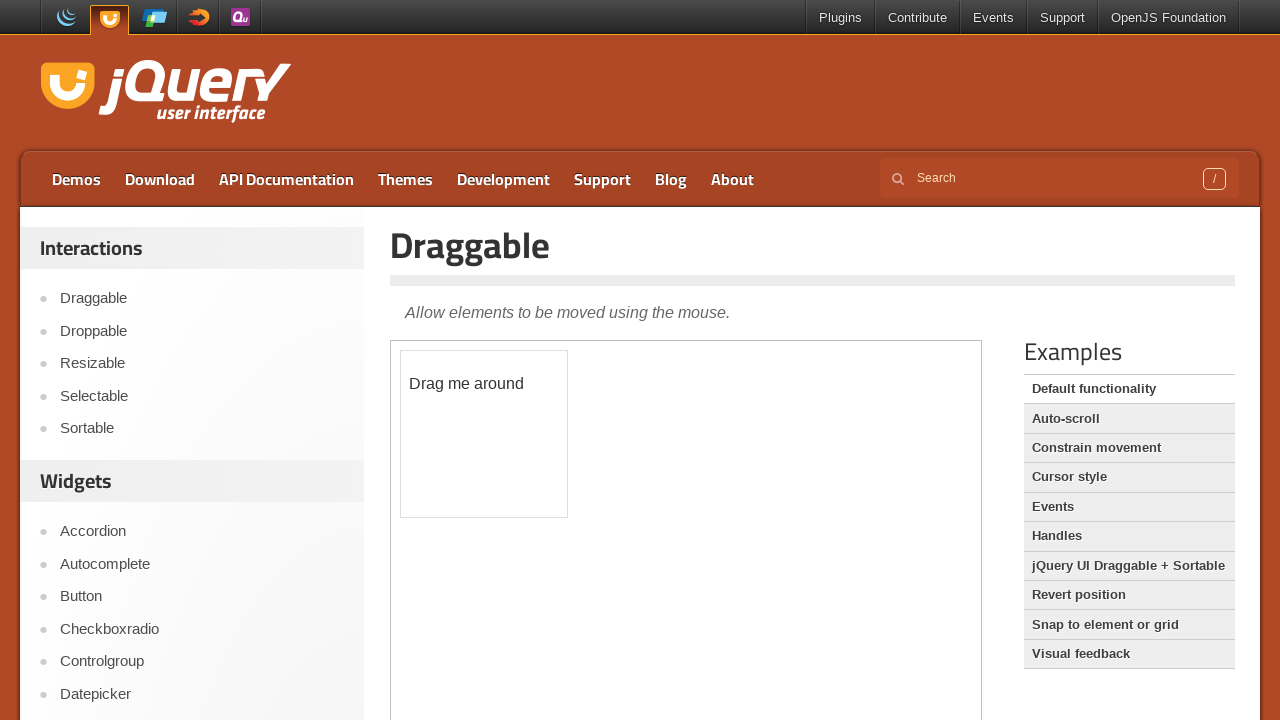

Pressed mouse button down at (484, 384)
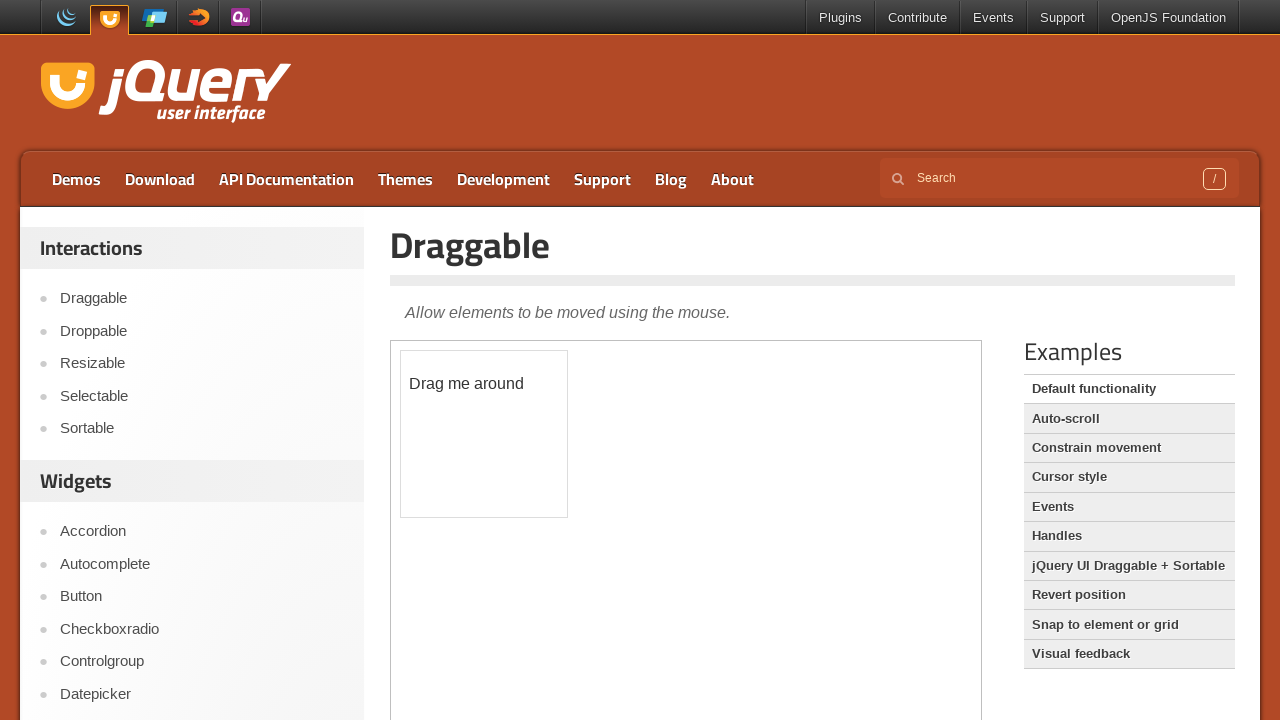

Dragged element by 100 pixels horizontally and 100 pixels vertically at (584, 484)
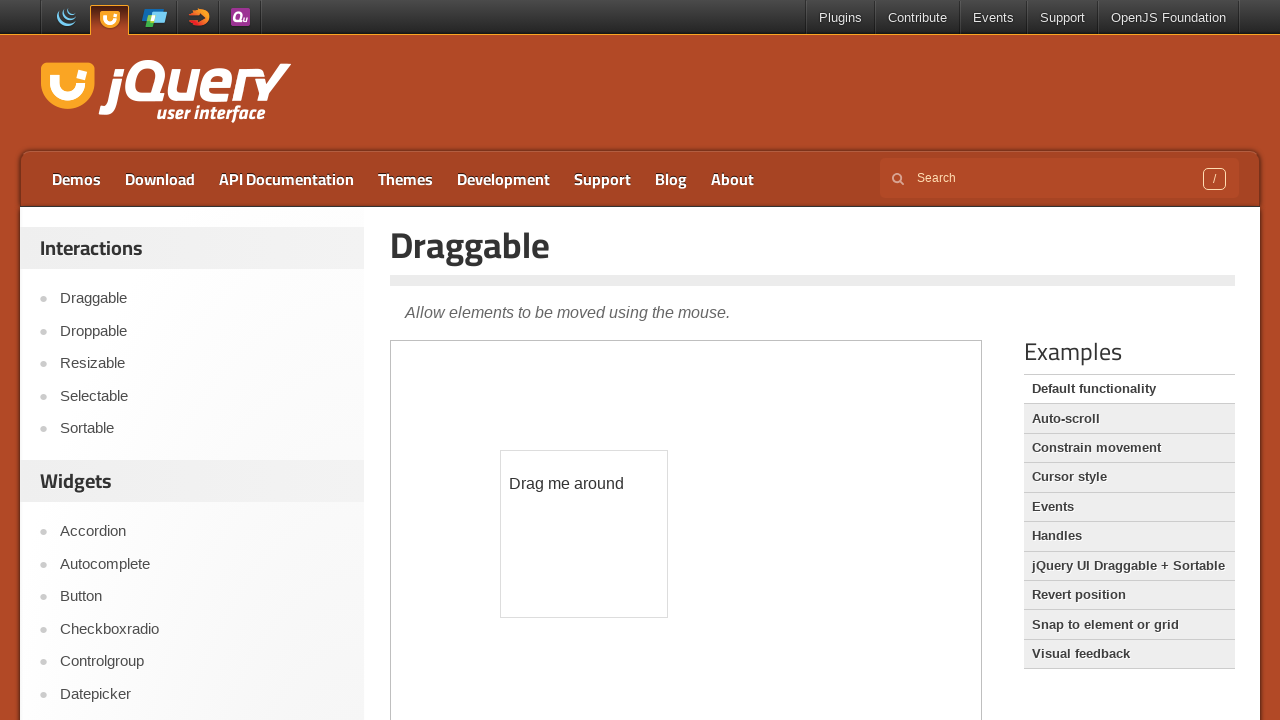

Released mouse button to complete drag operation at (584, 484)
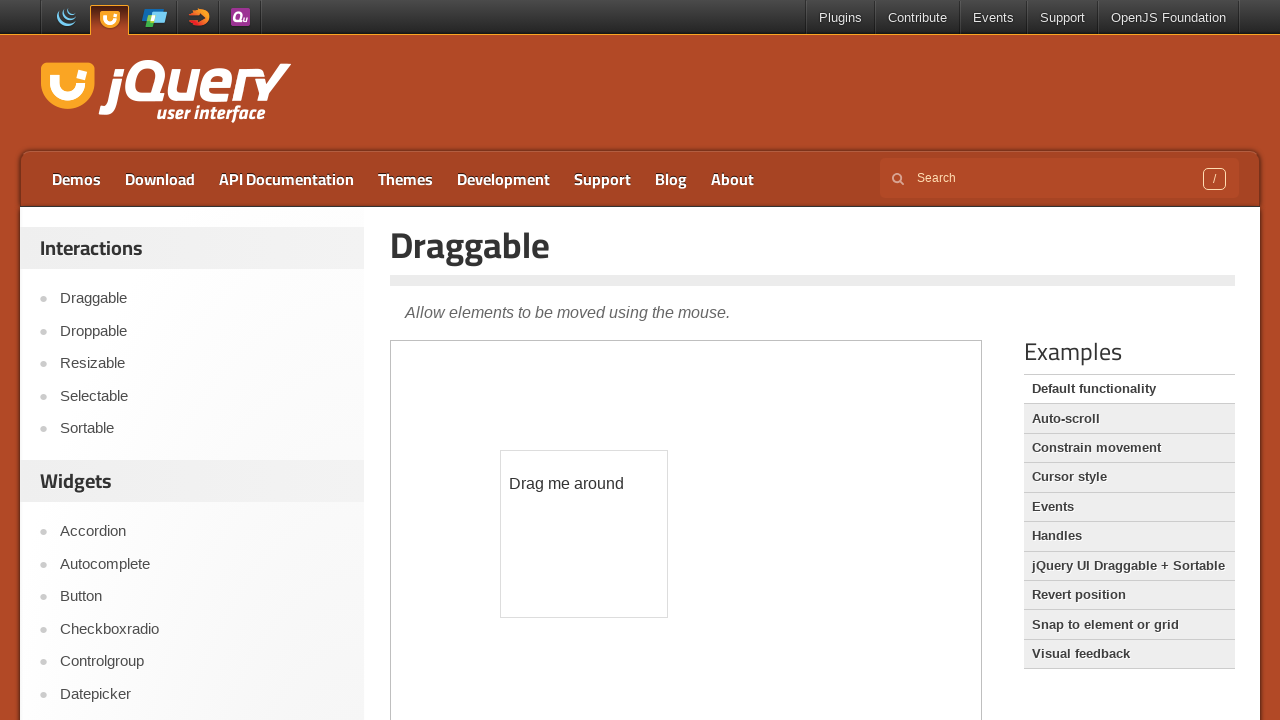

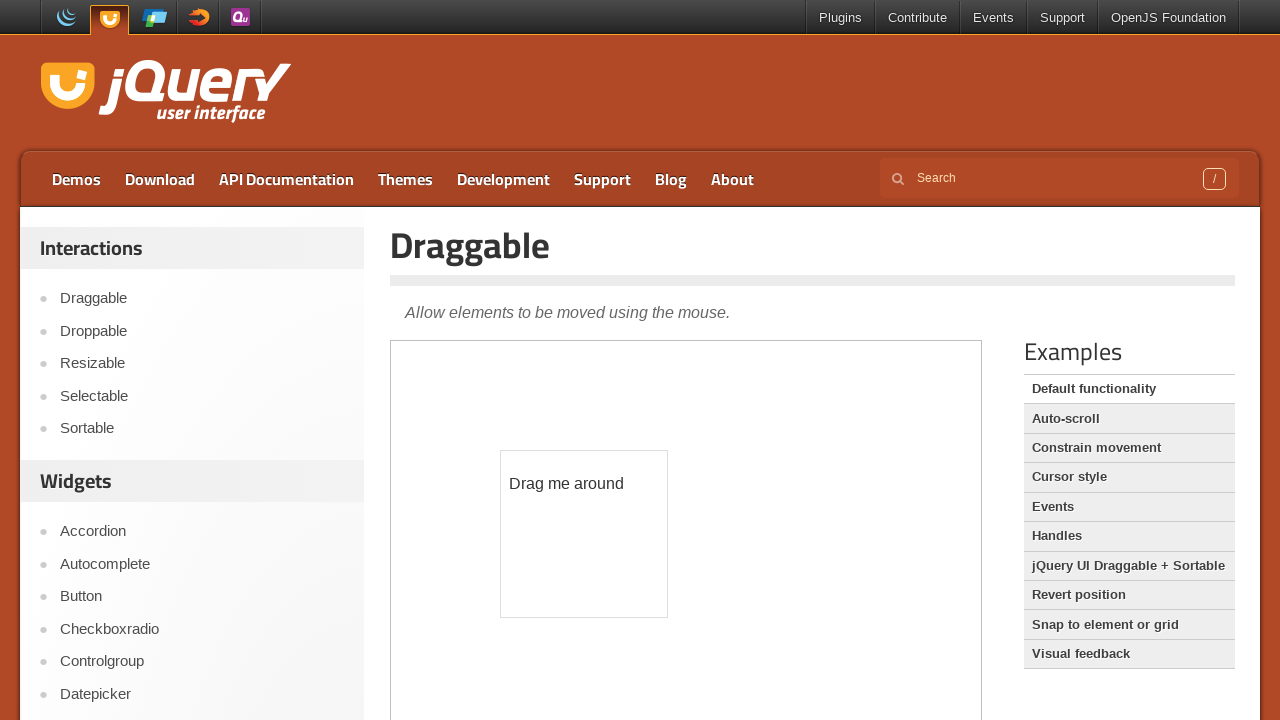